Tests the search functionality on Python.org by entering "pycon" in the search box and submitting the form, then verifying results are found.

Starting URL: http://www.python.org

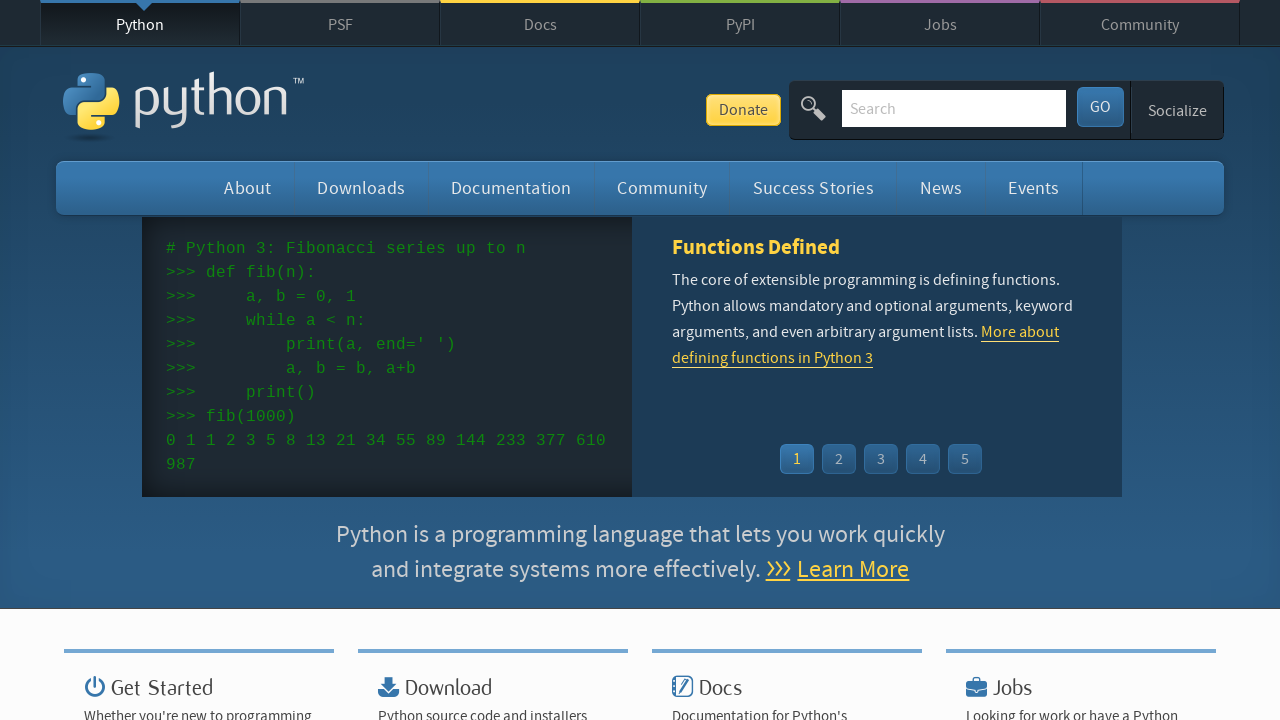

Verified page title contains 'Python'
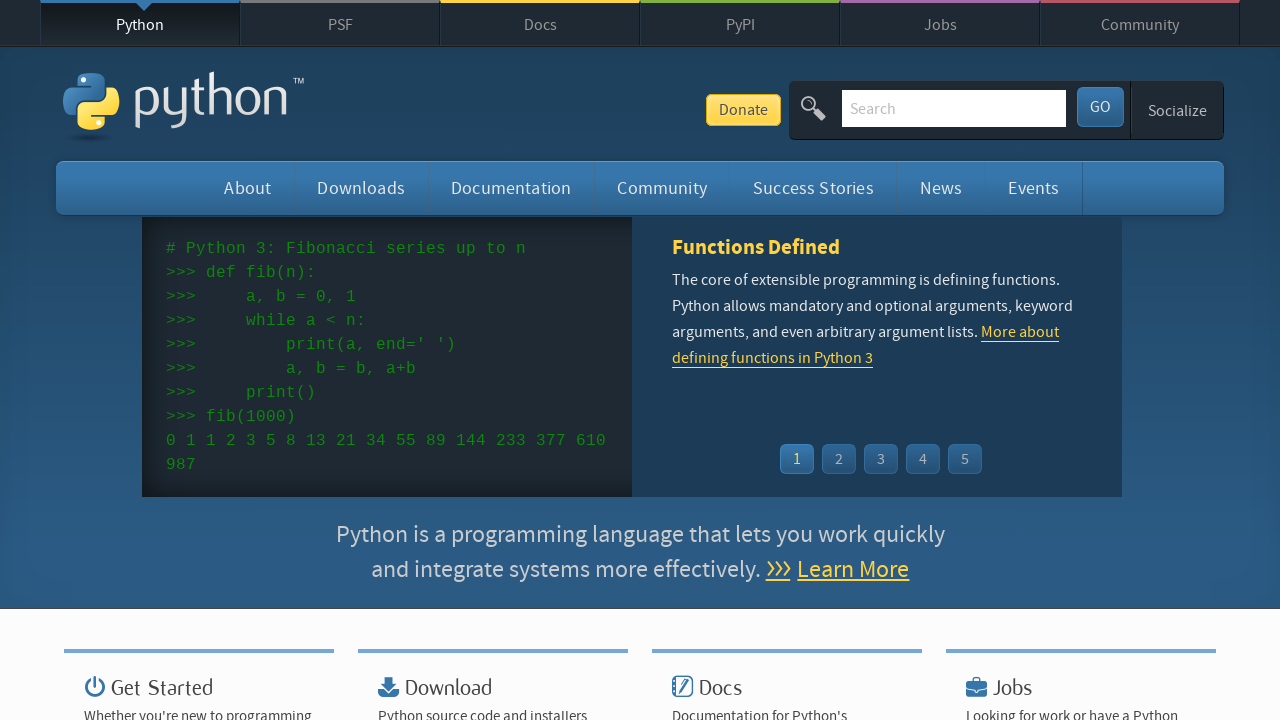

Filled search box with 'pycon' on input[name='q']
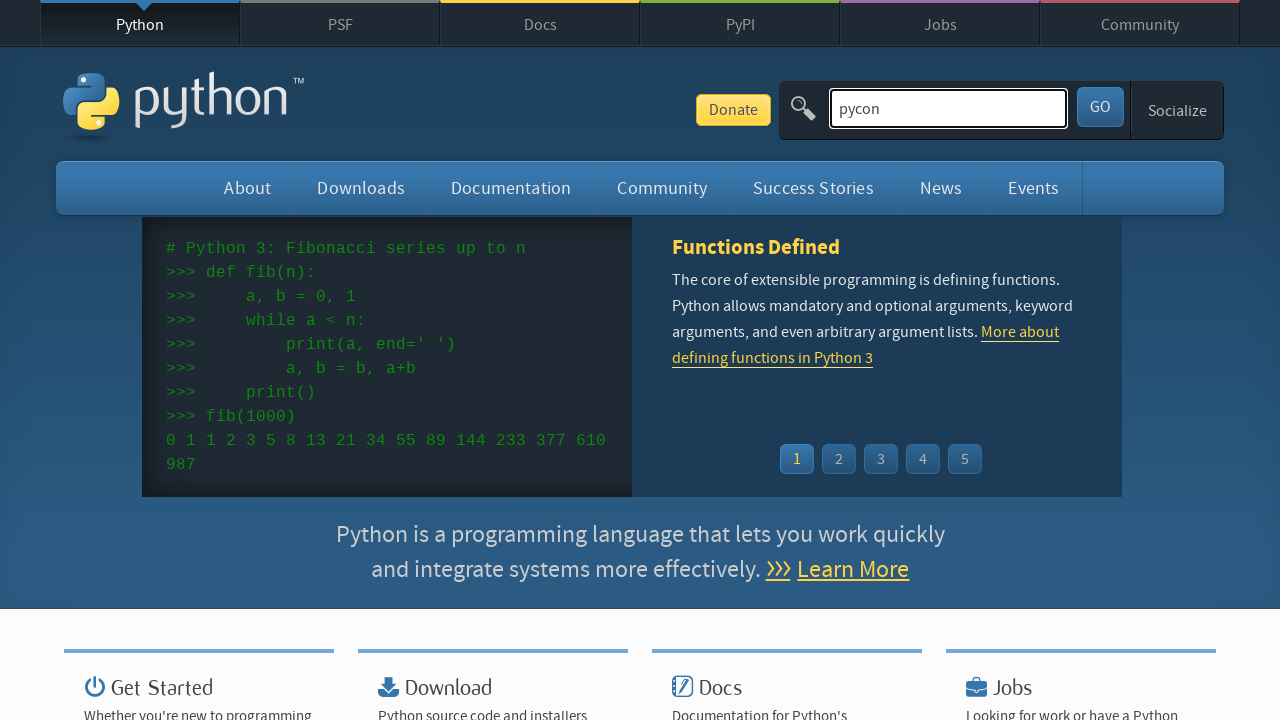

Pressed Enter to submit search form on input[name='q']
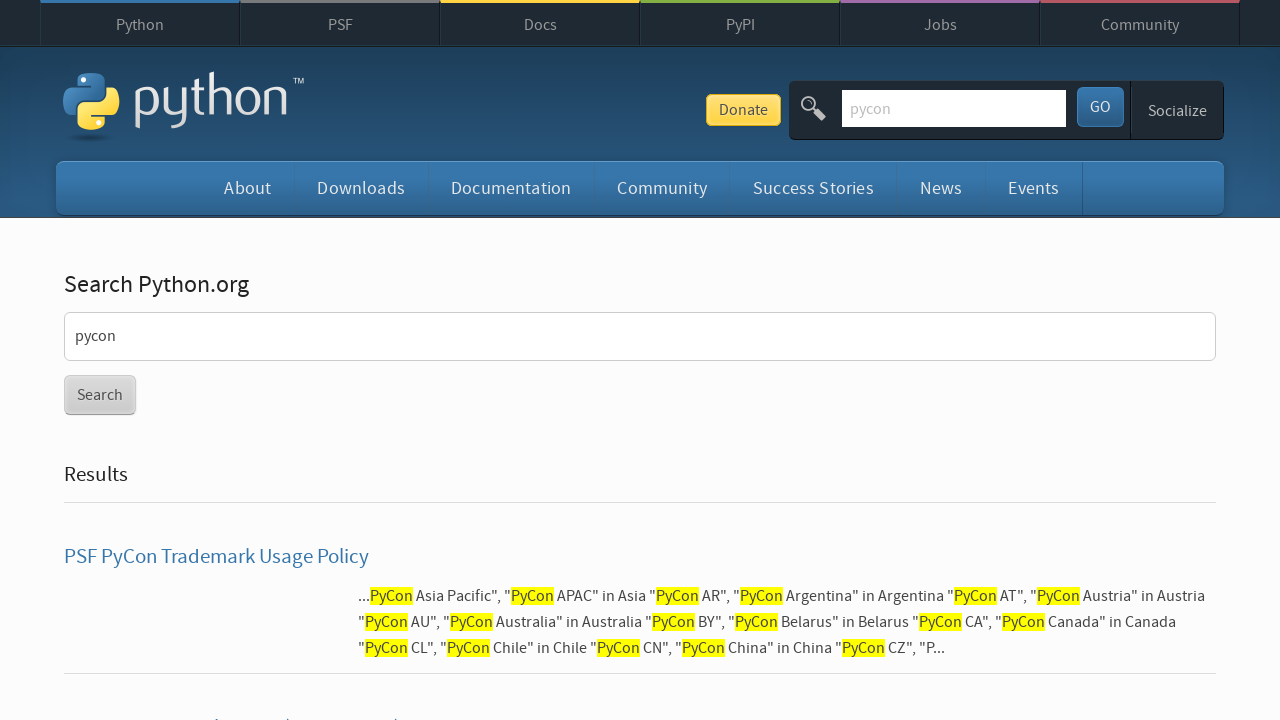

Waited for page to reach networkidle state
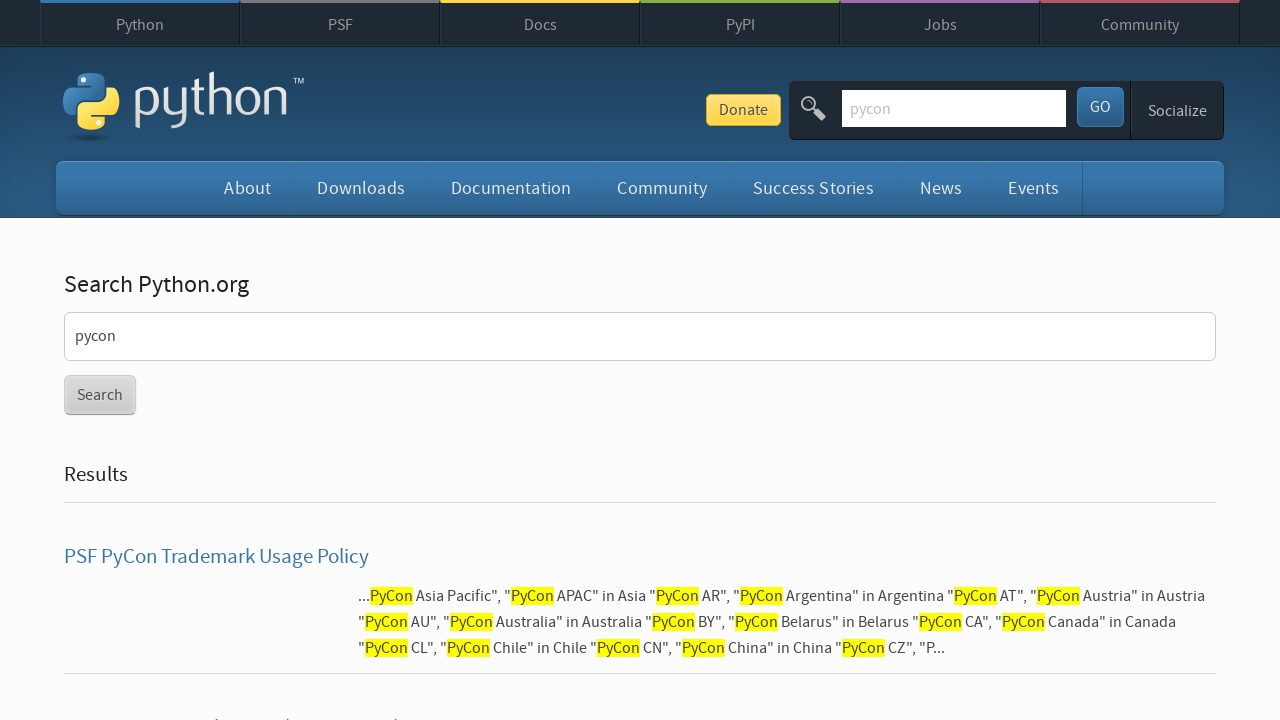

Verified search results were found (no 'No results found' message)
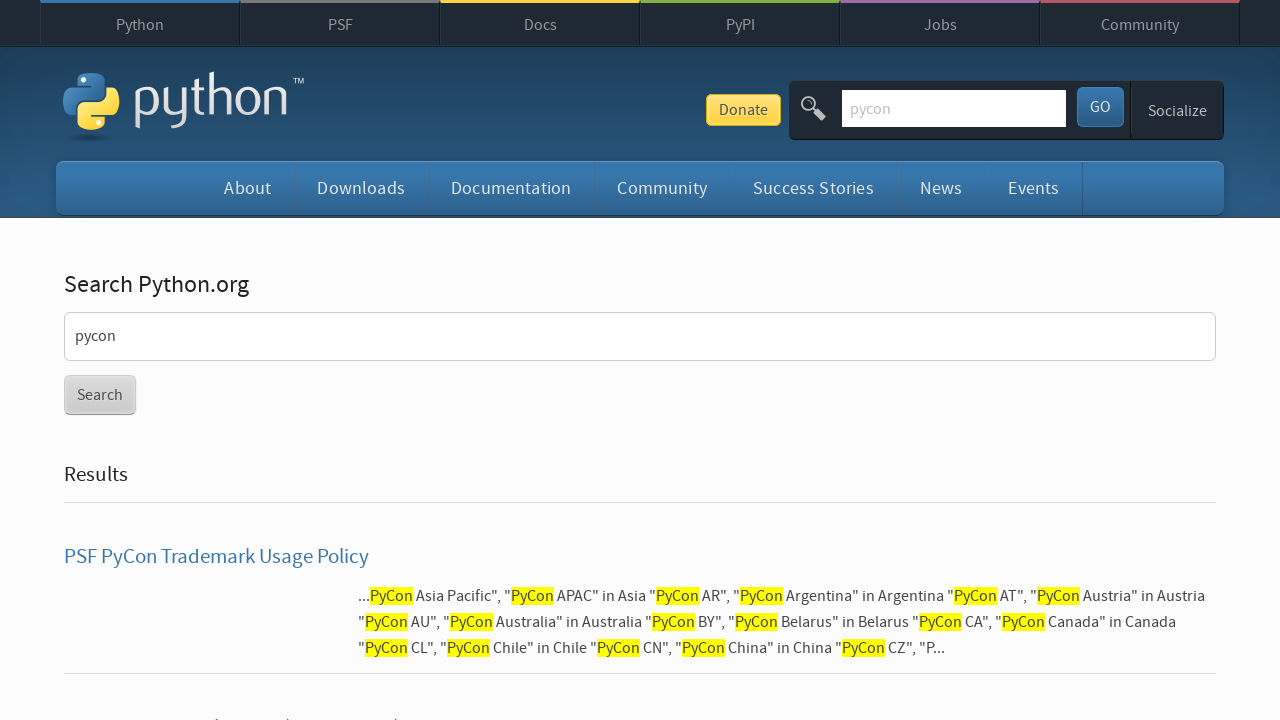

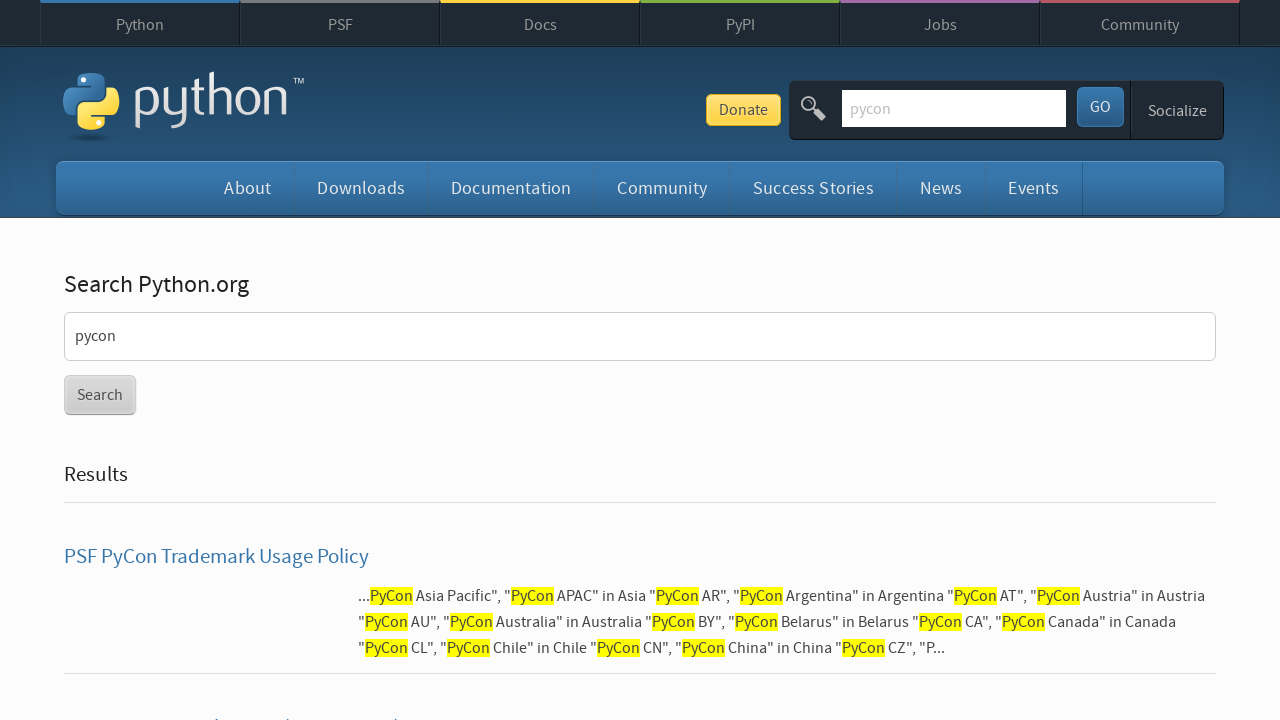